Navigates to State Farm insurance page

Starting URL: https://www.statefarm.com

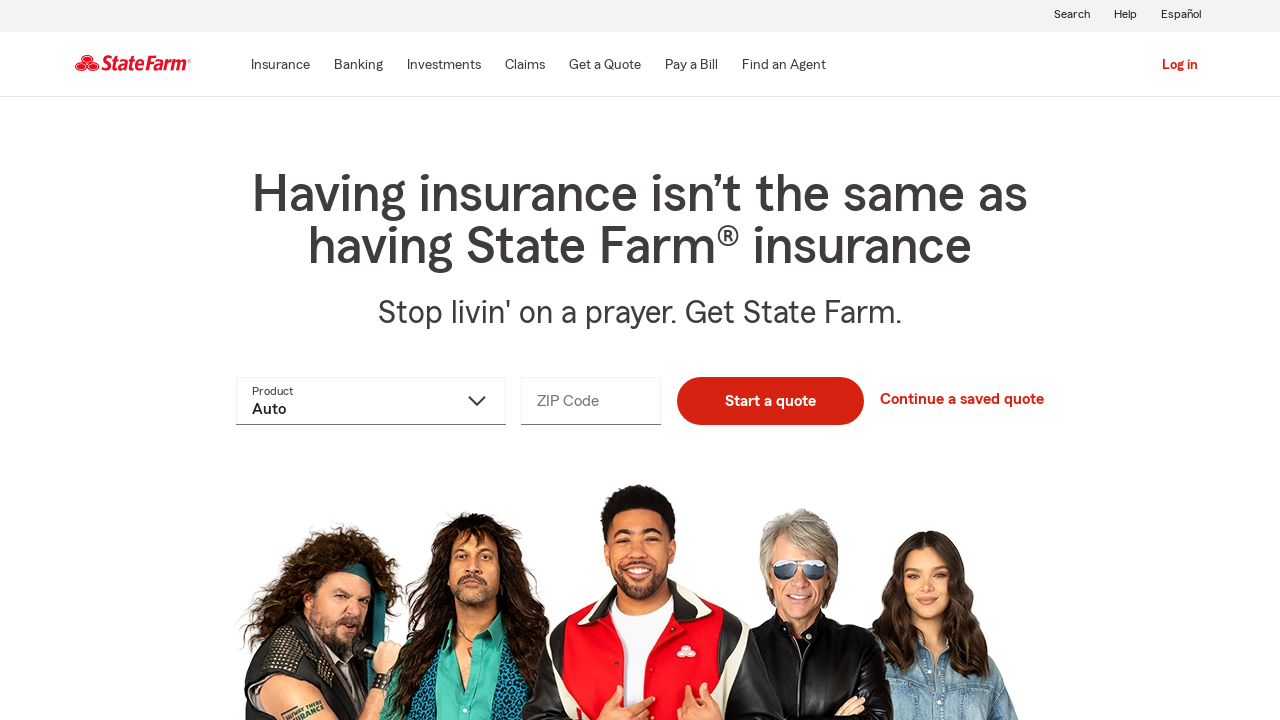

Navigated to State Farm insurance homepage
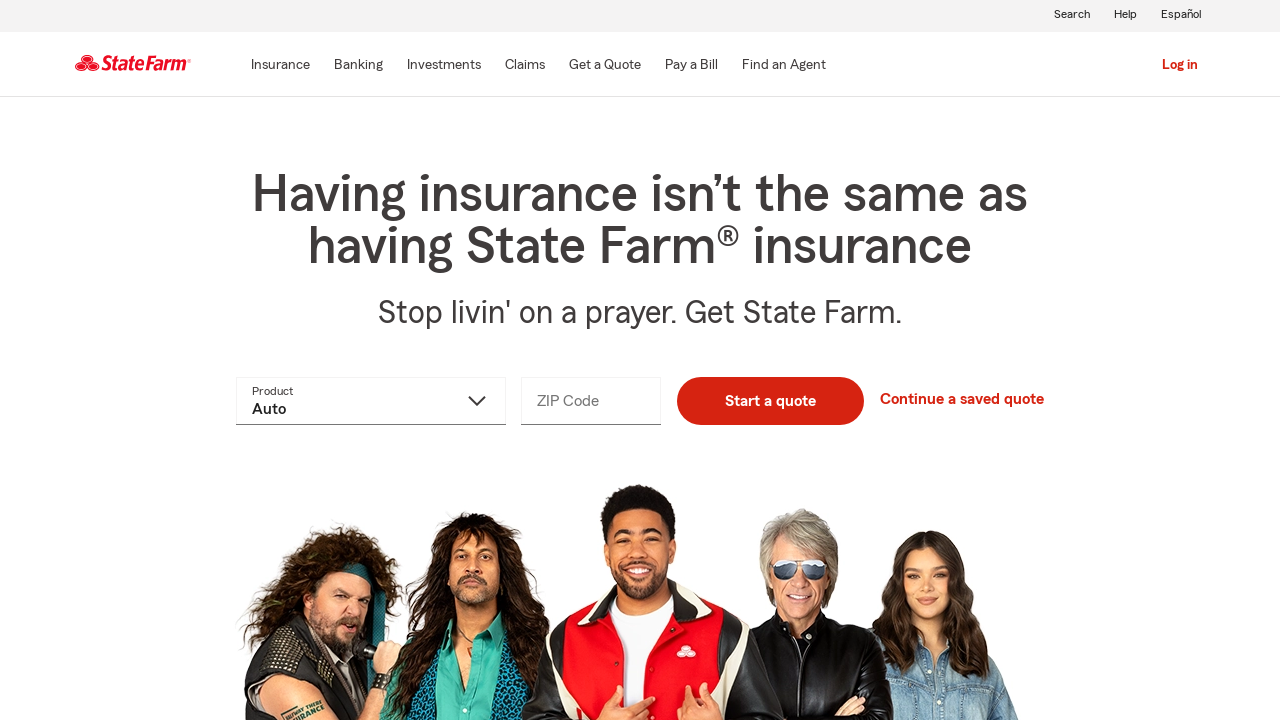

State Farm page fully loaded
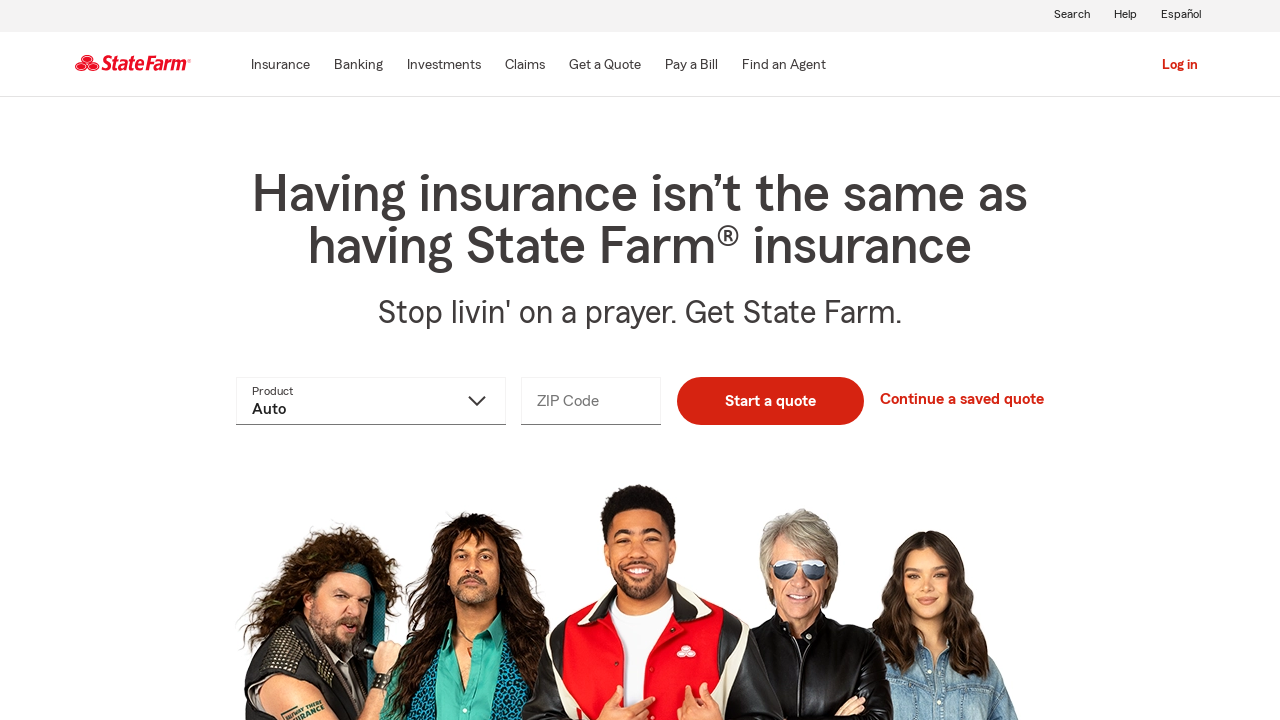

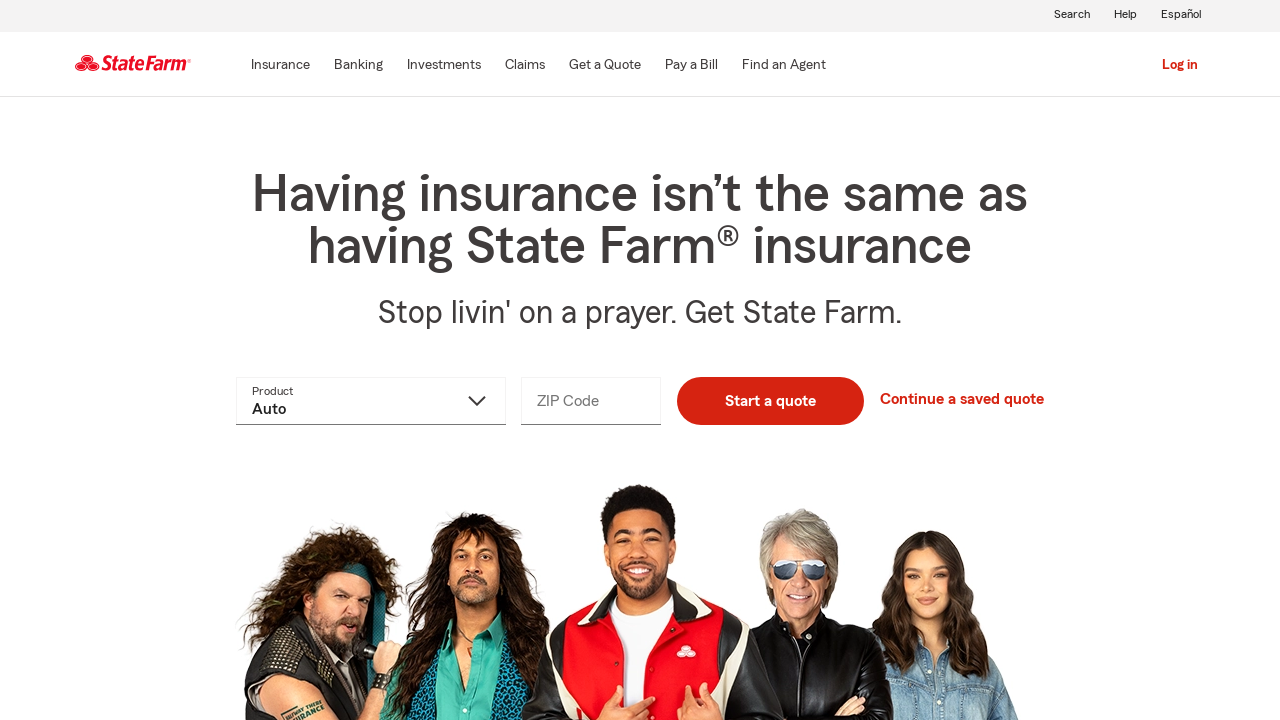